Tests dynamic controls by clicking the Remove button and waiting for the confirmation message to appear

Starting URL: http://the-internet.herokuapp.com/dynamic_controls

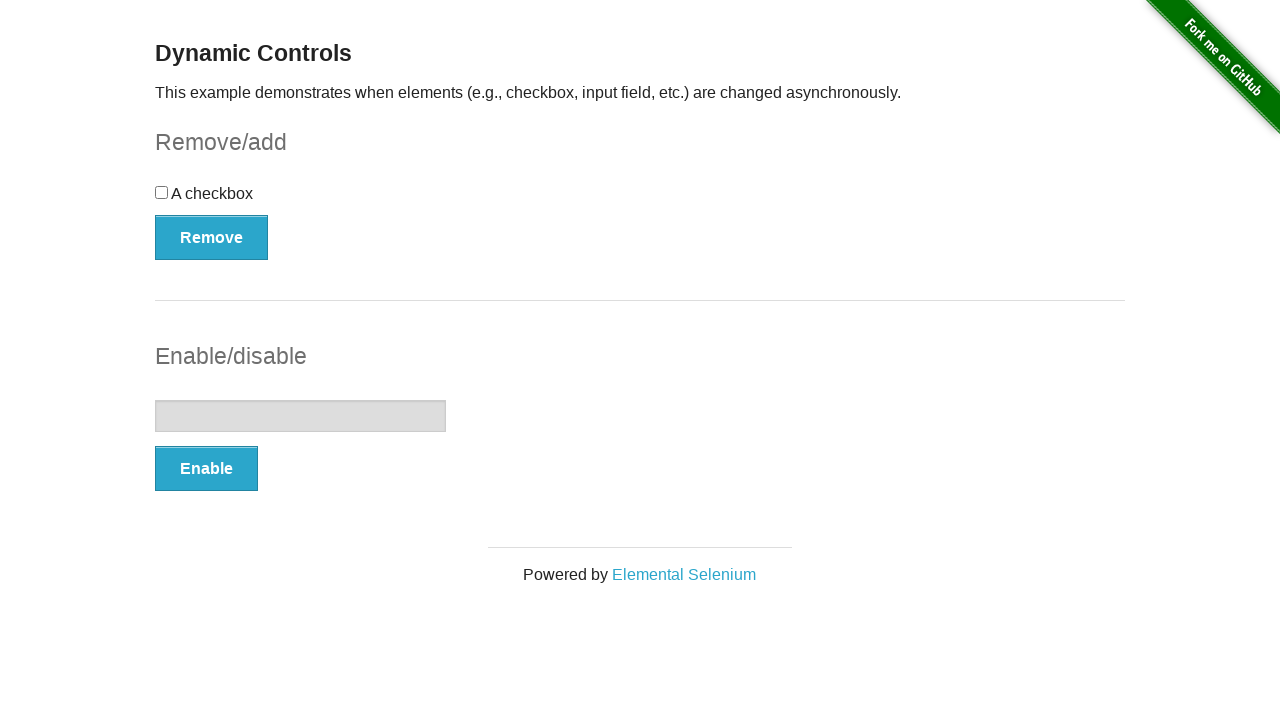

Clicked the Remove button at (212, 237) on xpath=//*[.='Remove']
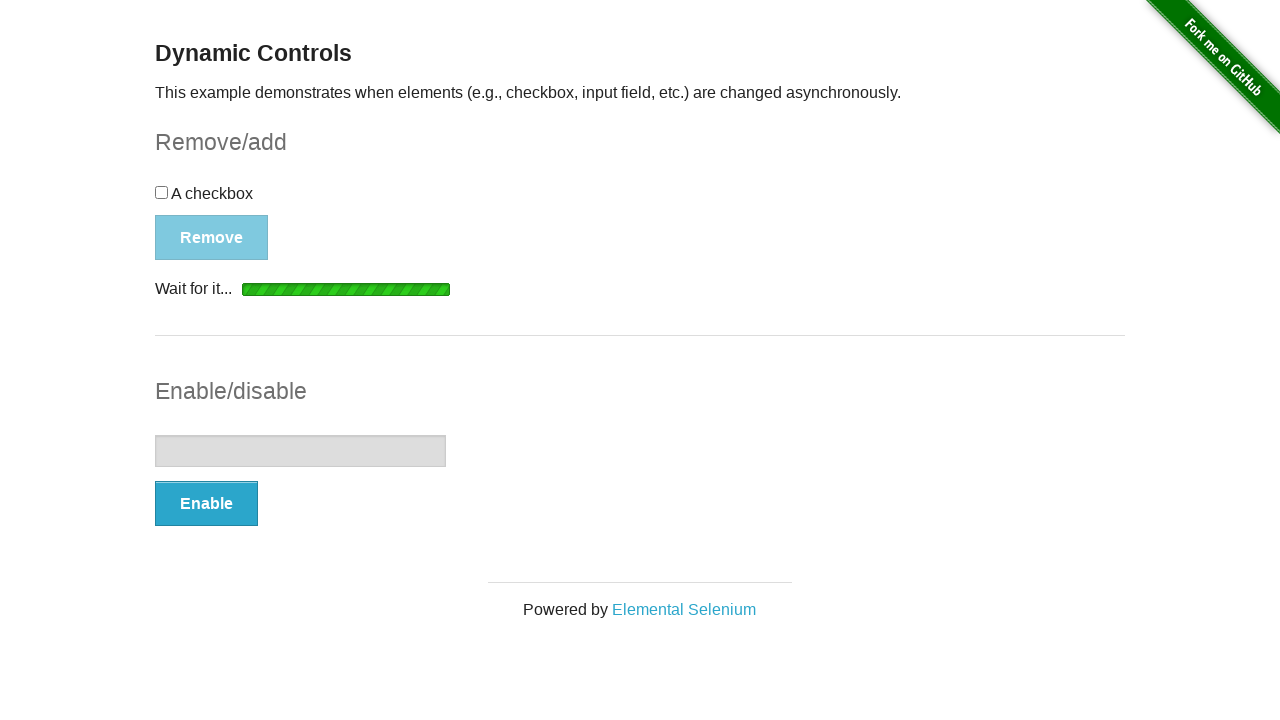

Waited for confirmation message to appear
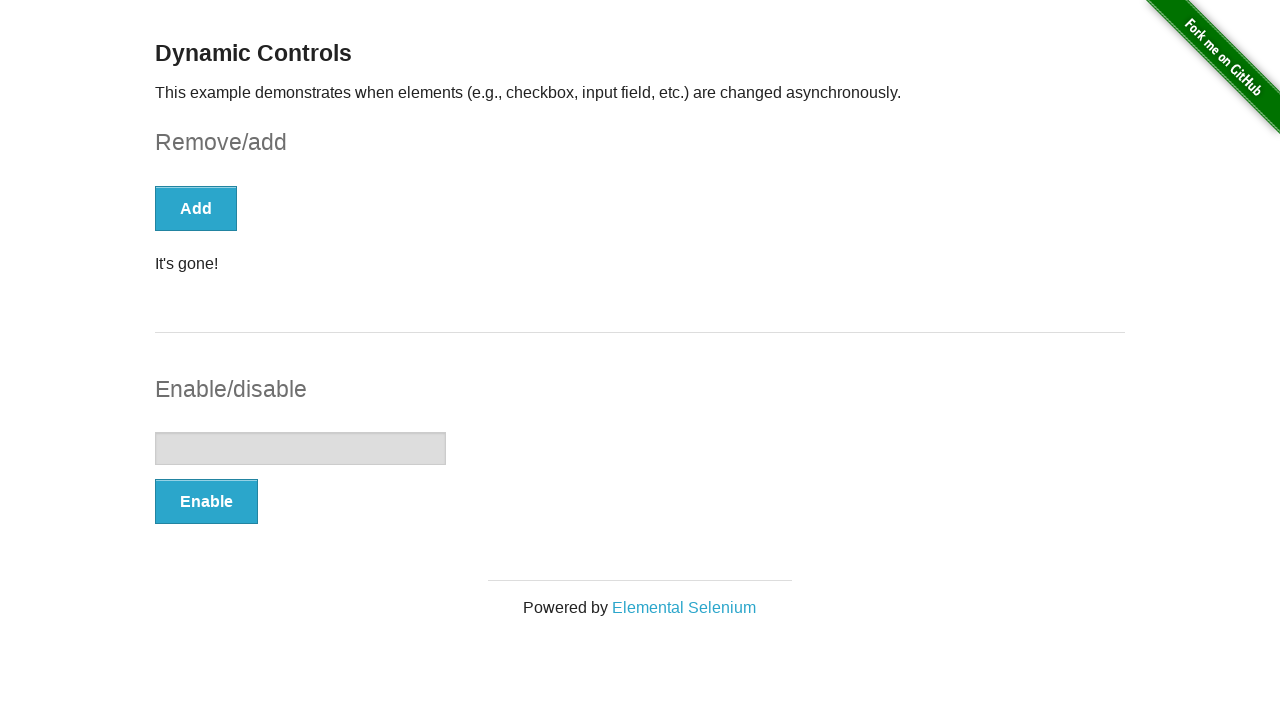

Retrieved message text: 'It's gone!'
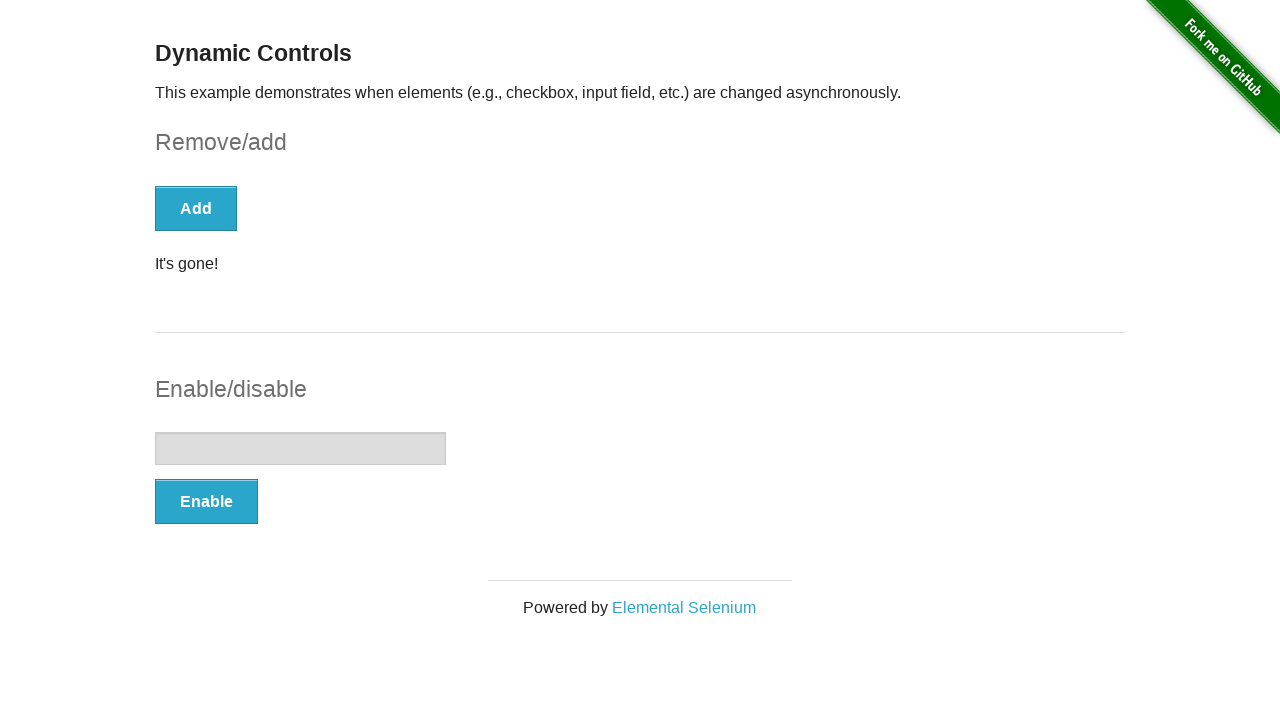

Printed confirmation message to console
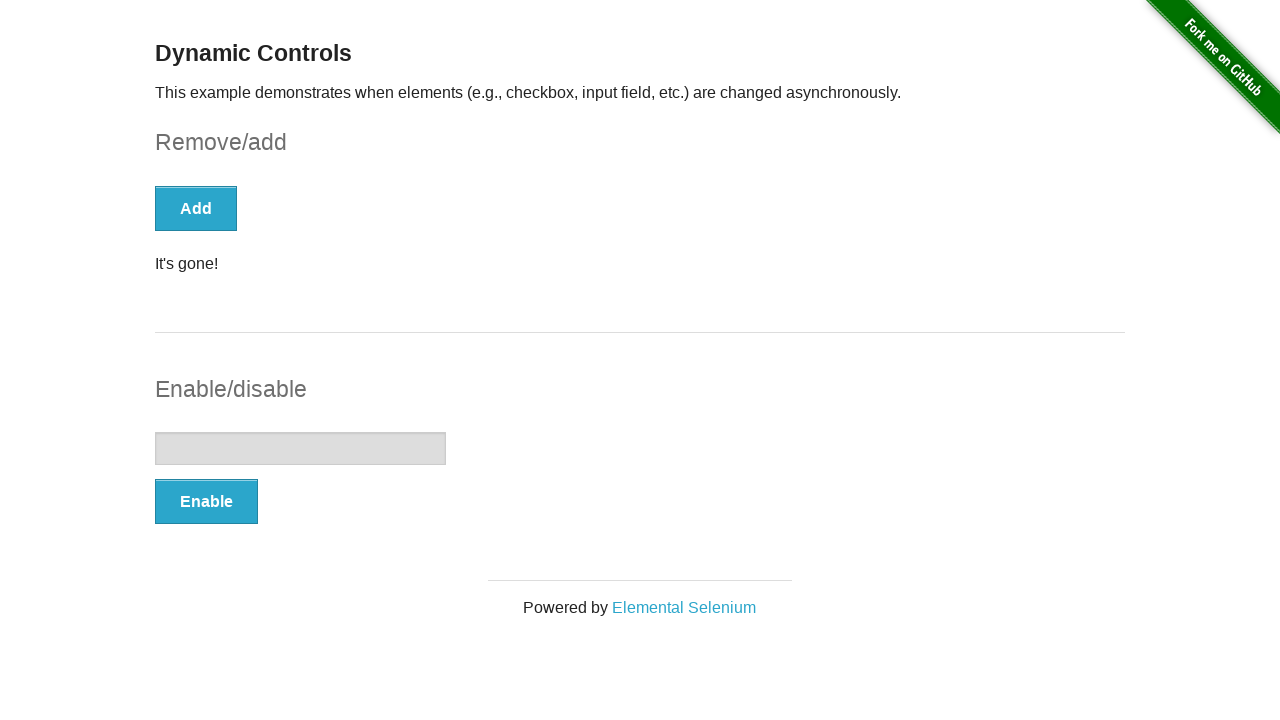

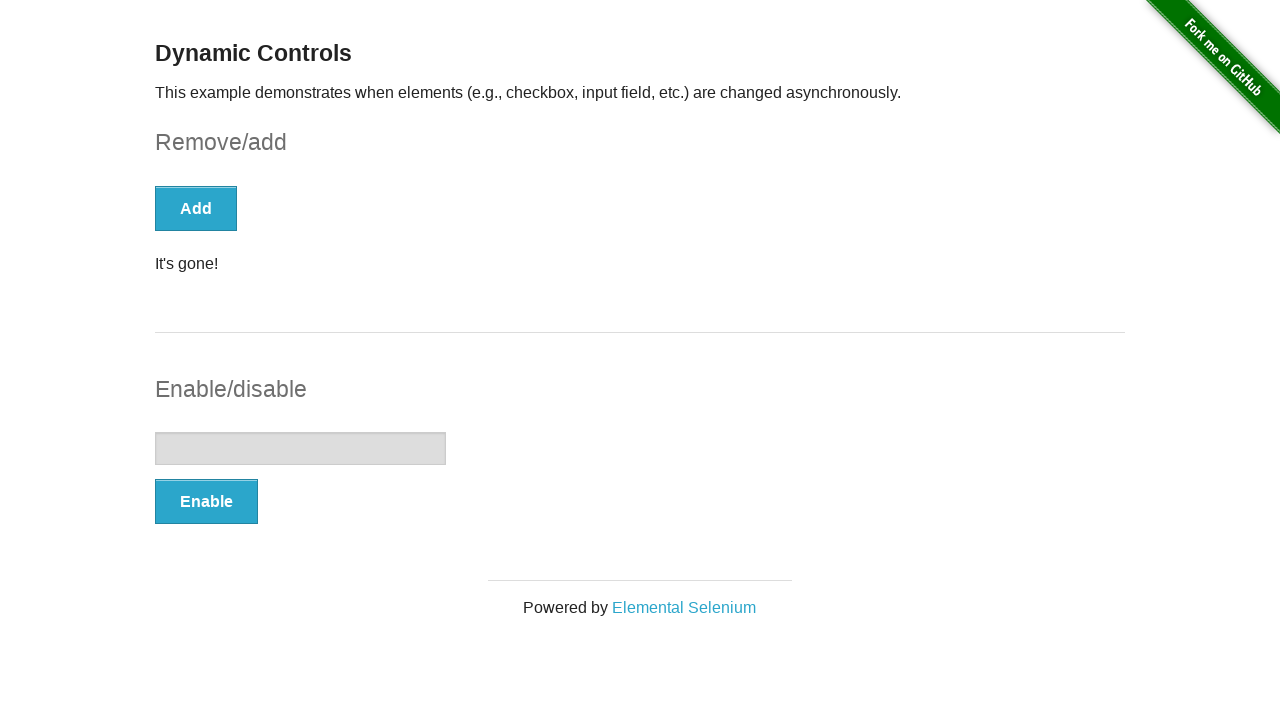